Tests iframe navigation functionality by hovering on SwitchTo menu, clicking Frames submenu, entering text in single iframe, navigating to nested iframes, entering text in nested iframe, and switching between iframe tabs.

Starting URL: https://demo.automationtesting.in/WebTable.html

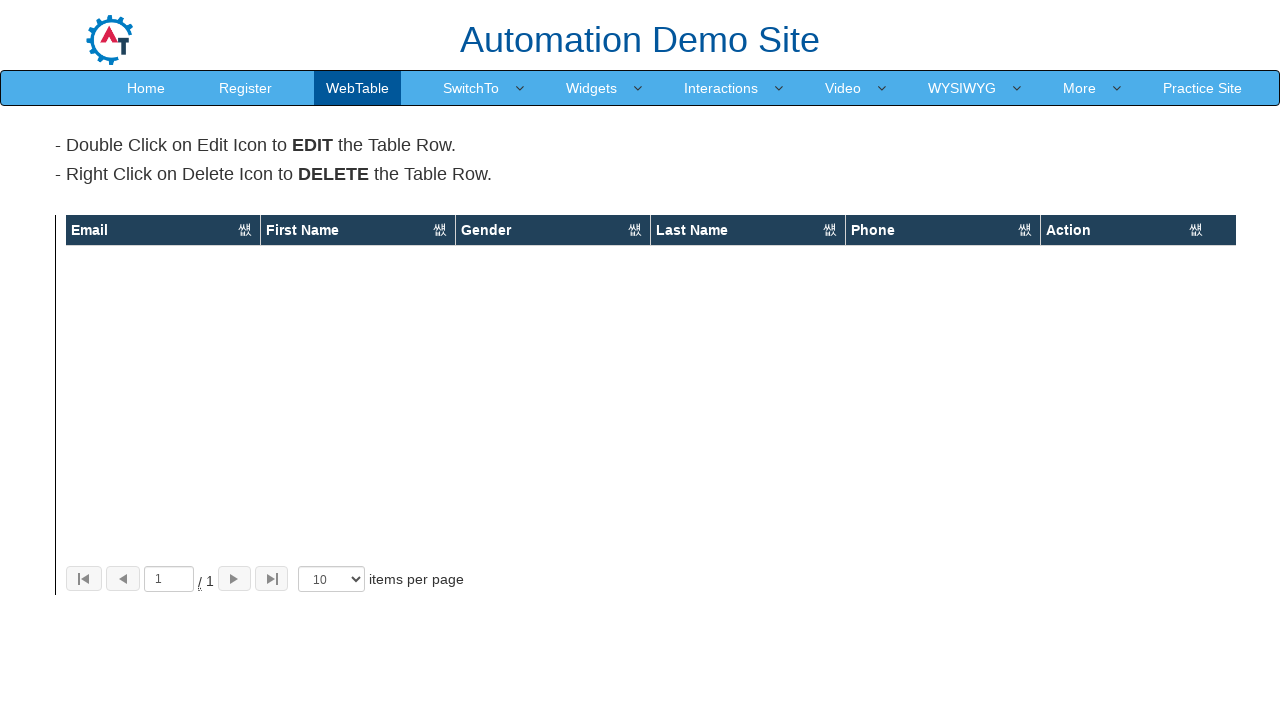

Hovered on SwitchTo menu at (471, 88) on xpath=//a[text()='SwitchTo']
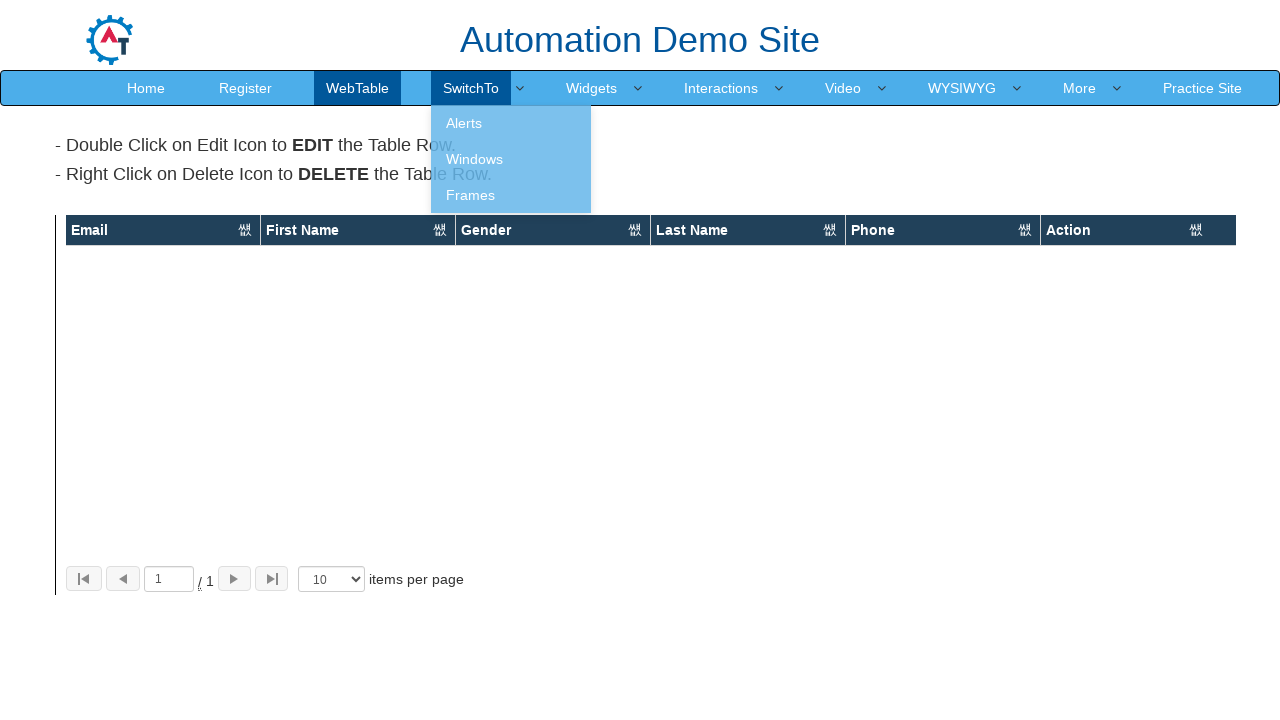

Clicked on Frames submenu at (511, 195) on xpath=//a[text()='Frames']
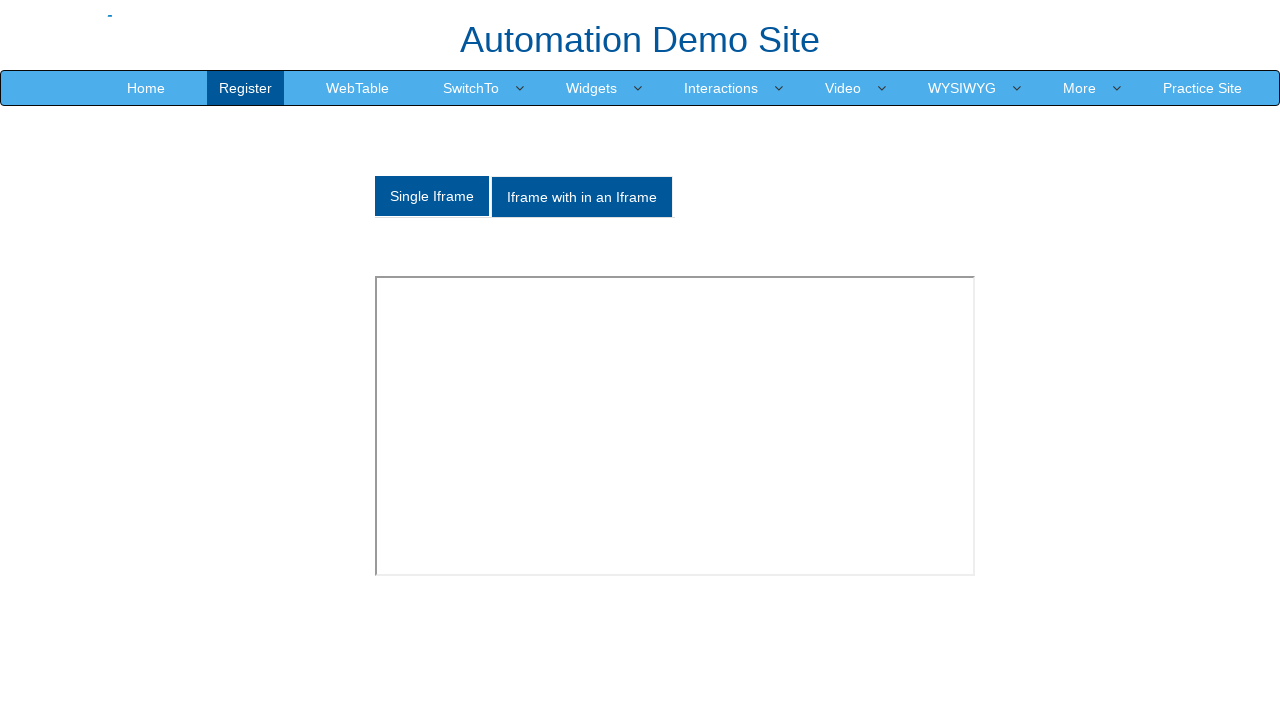

Located single iframe
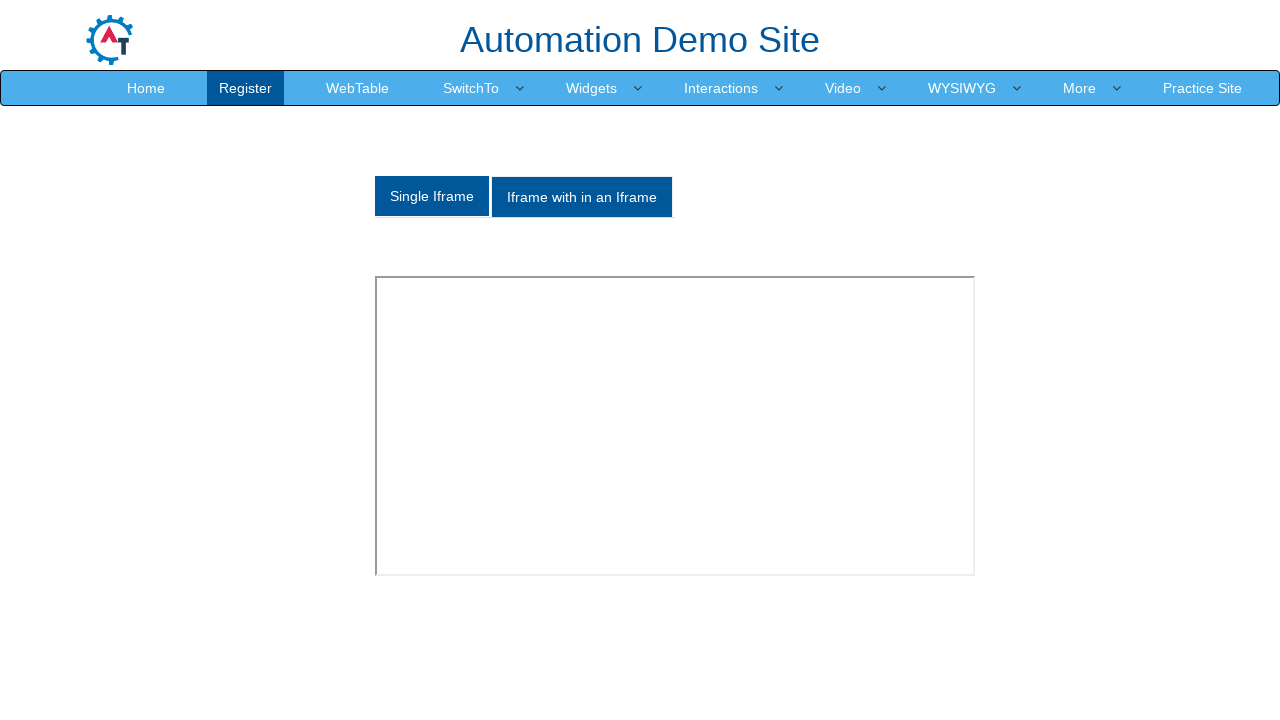

Entered 'Madhura' in single iframe text field on iframe#singleframe >> internal:control=enter-frame >> xpath=//div[@class='contai
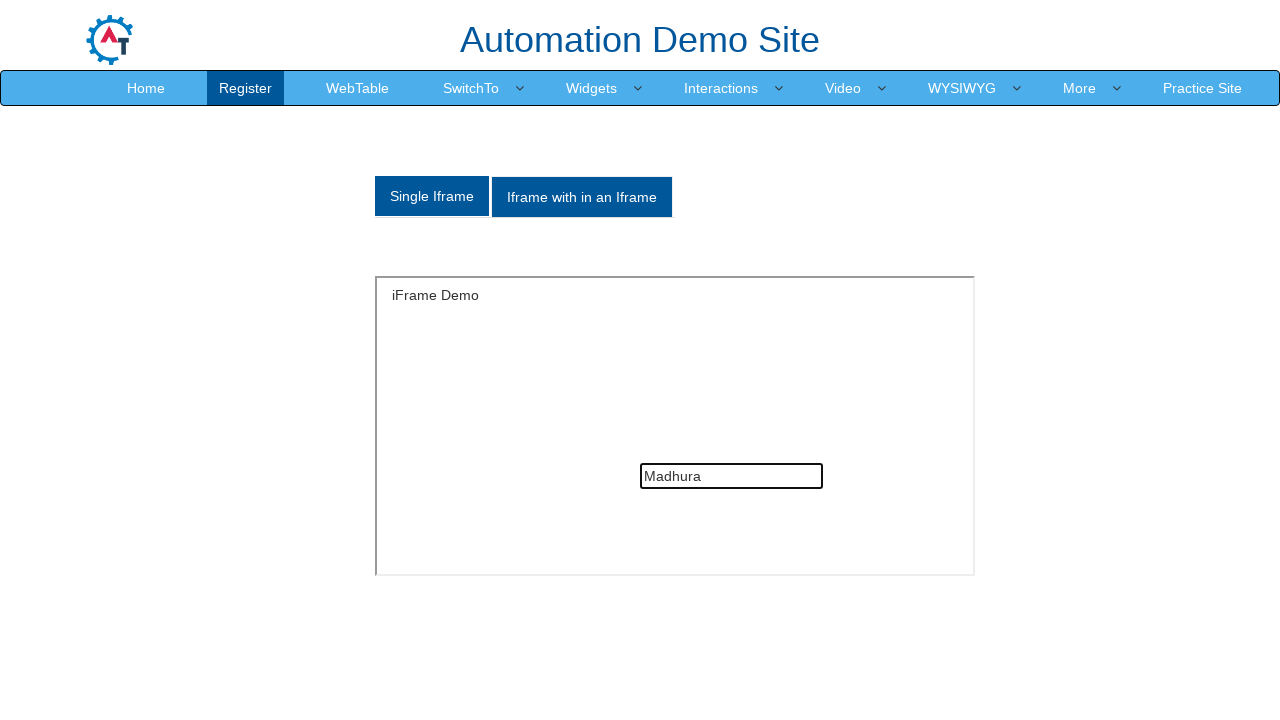

Clicked on 'Iframe with in an Iframe' tab at (582, 197) on xpath=//a[text()='Iframe with in an Iframe']
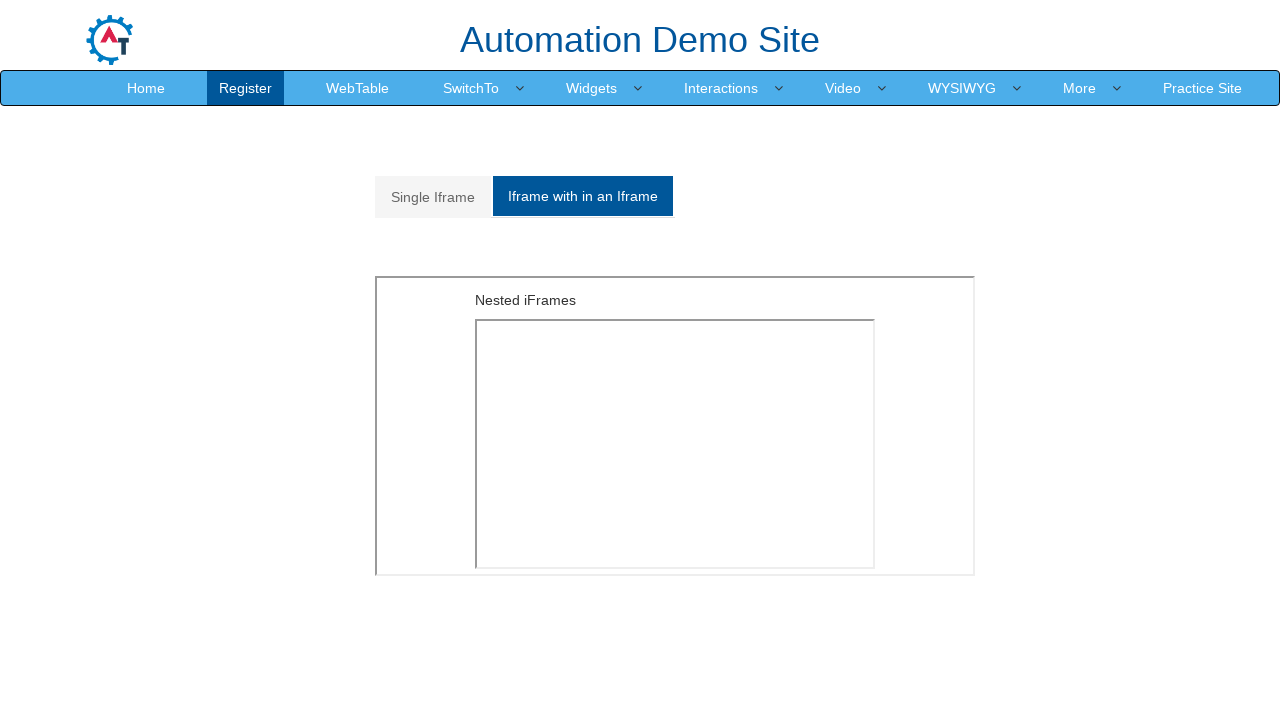

Nested iframe structure loaded
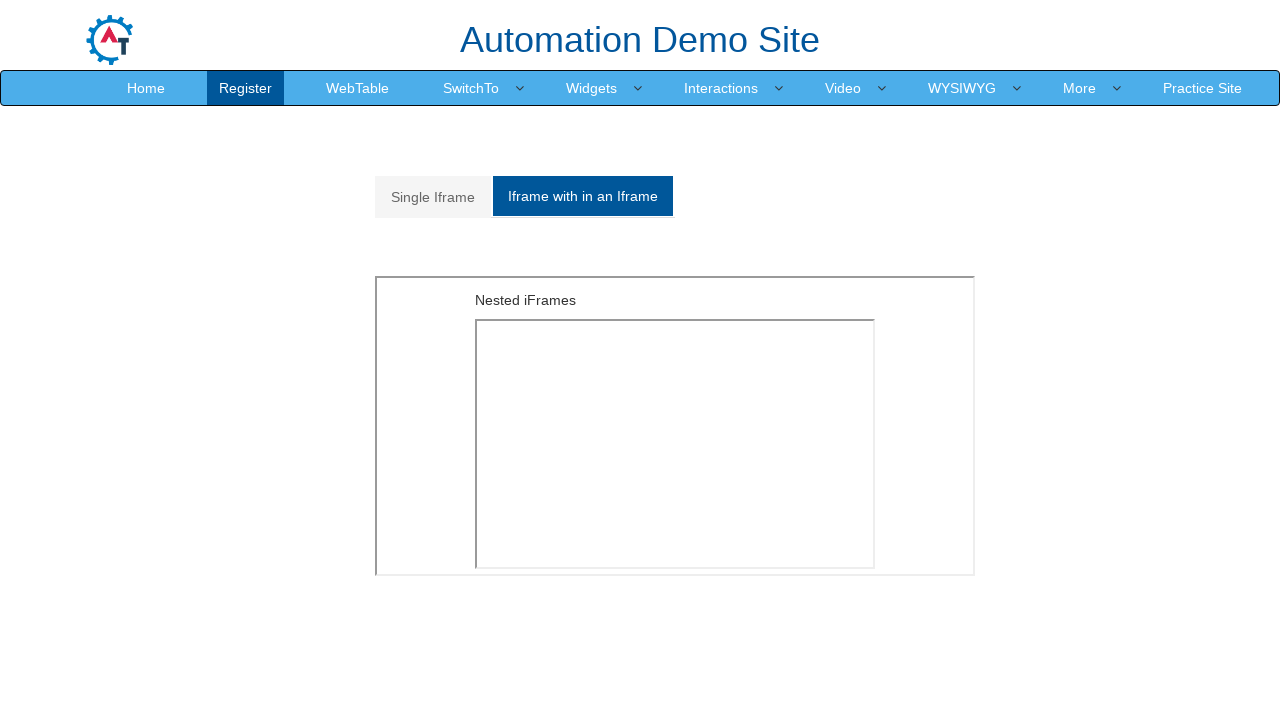

Located outer nested iframe
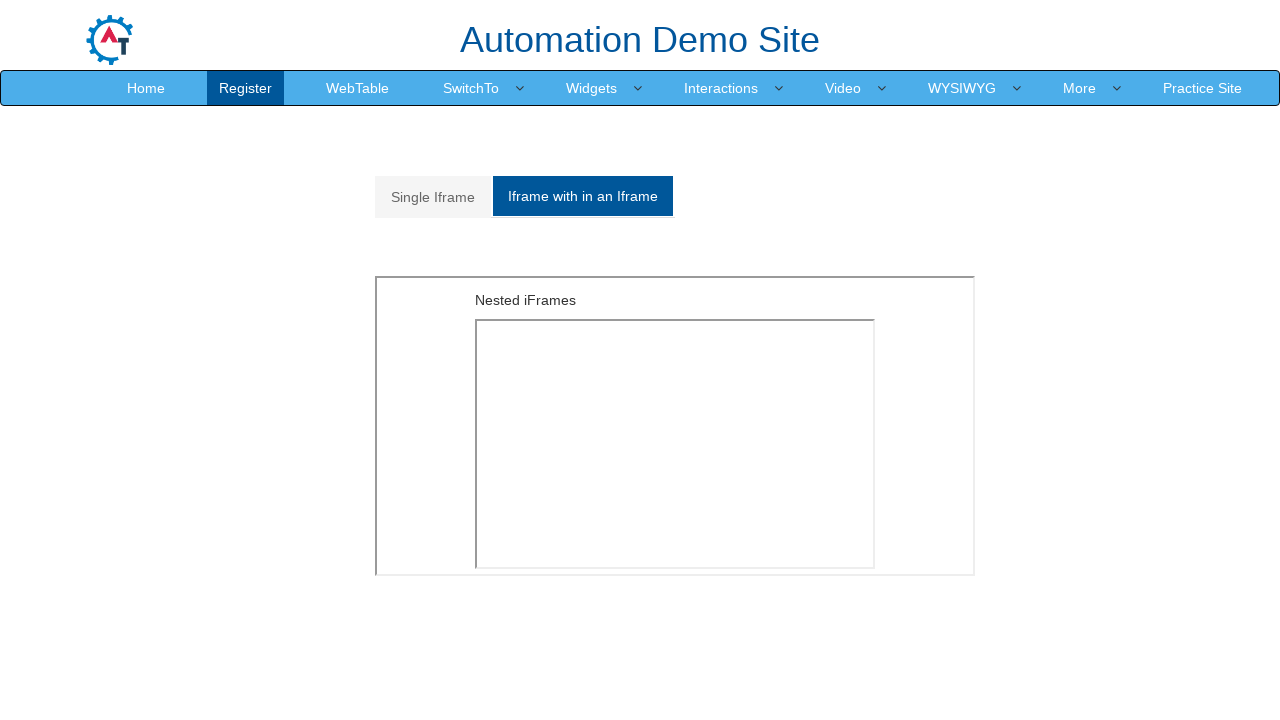

Nested iFrames header is visible in outer frame
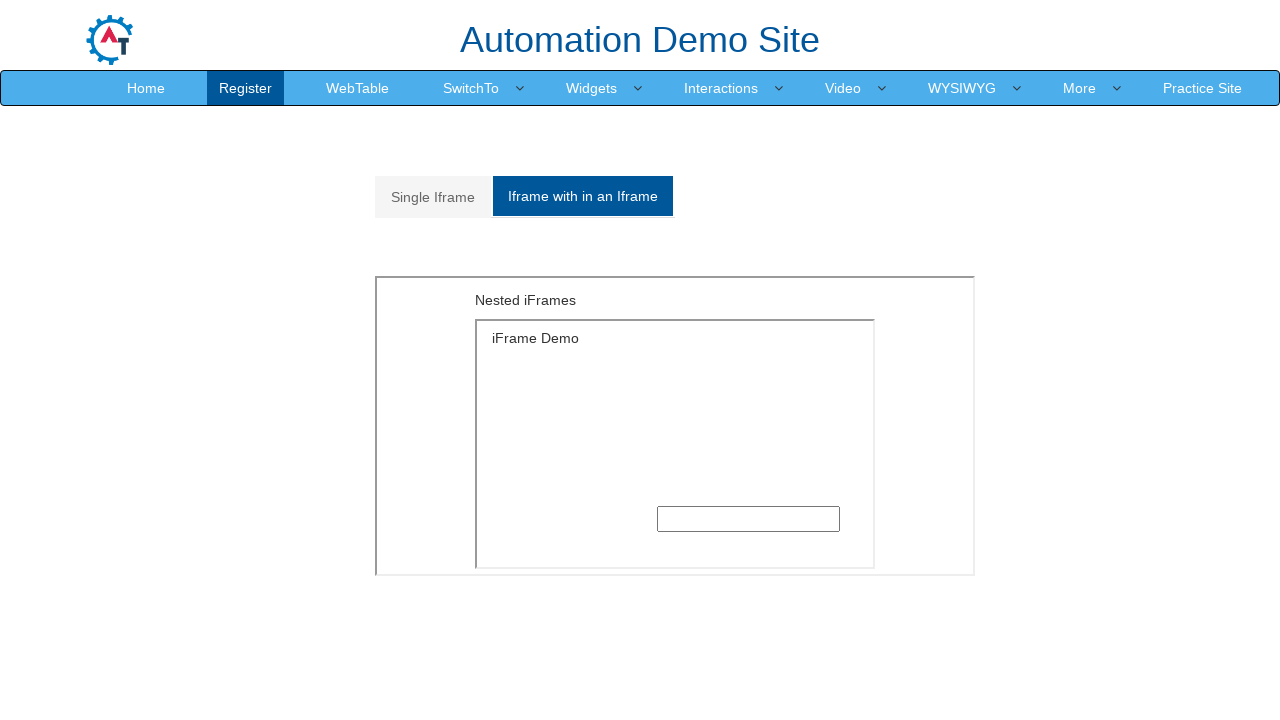

Located inner iframe within nested iframe
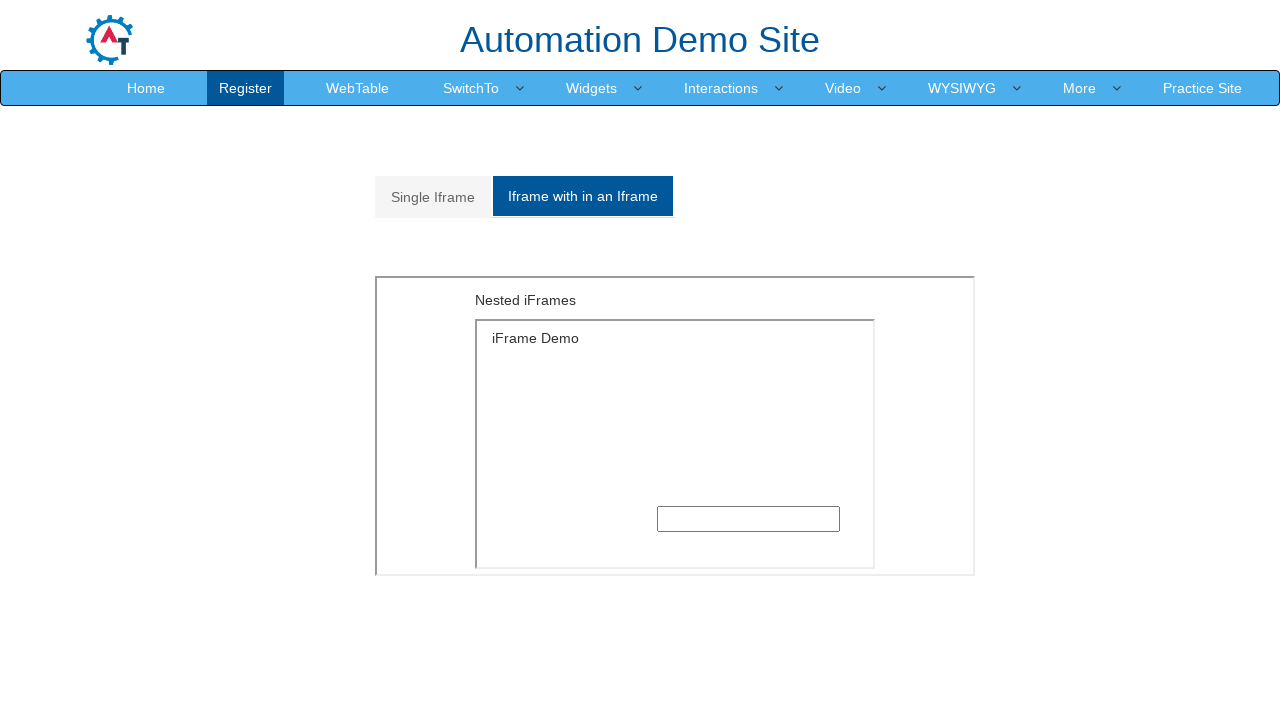

Entered 'Gargi' in inner nested iframe text field on xpath=//iframe[@src='MultipleFrames.html'] >> internal:control=enter-frame >> xp
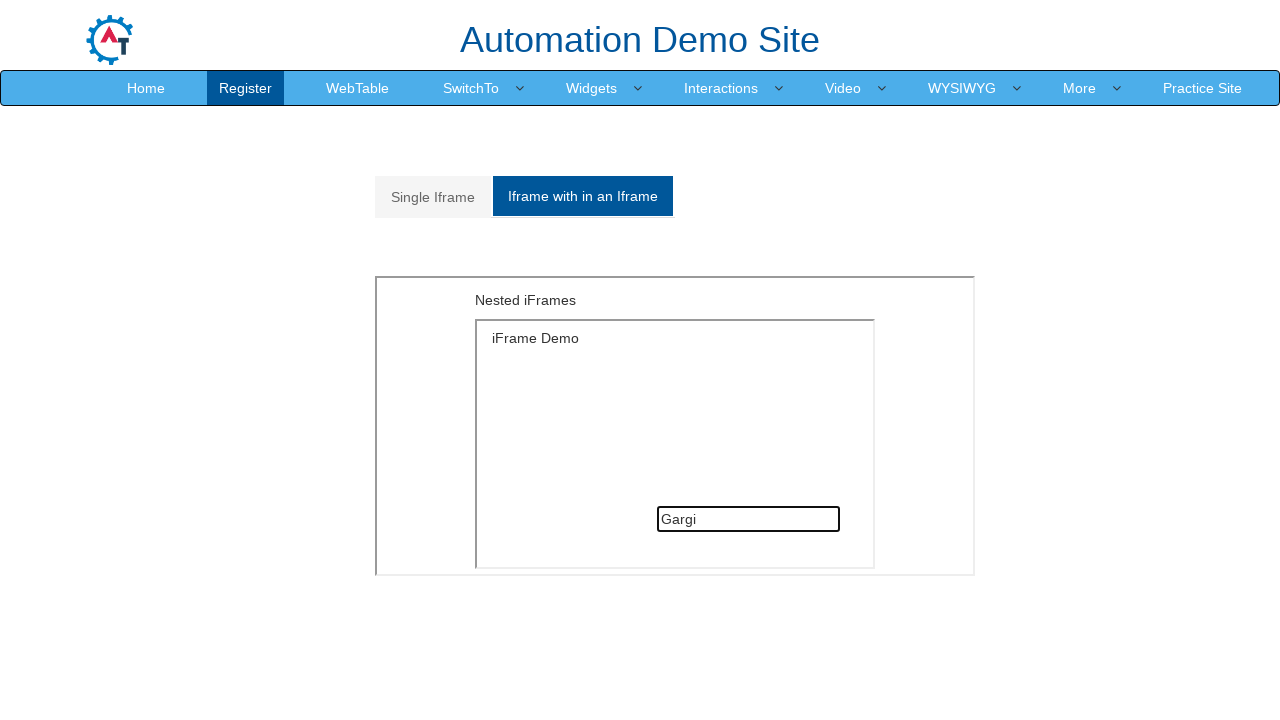

Clicked on 'Single Iframe' tab to switch back at (433, 197) on xpath=//a[text()='Single Iframe ']
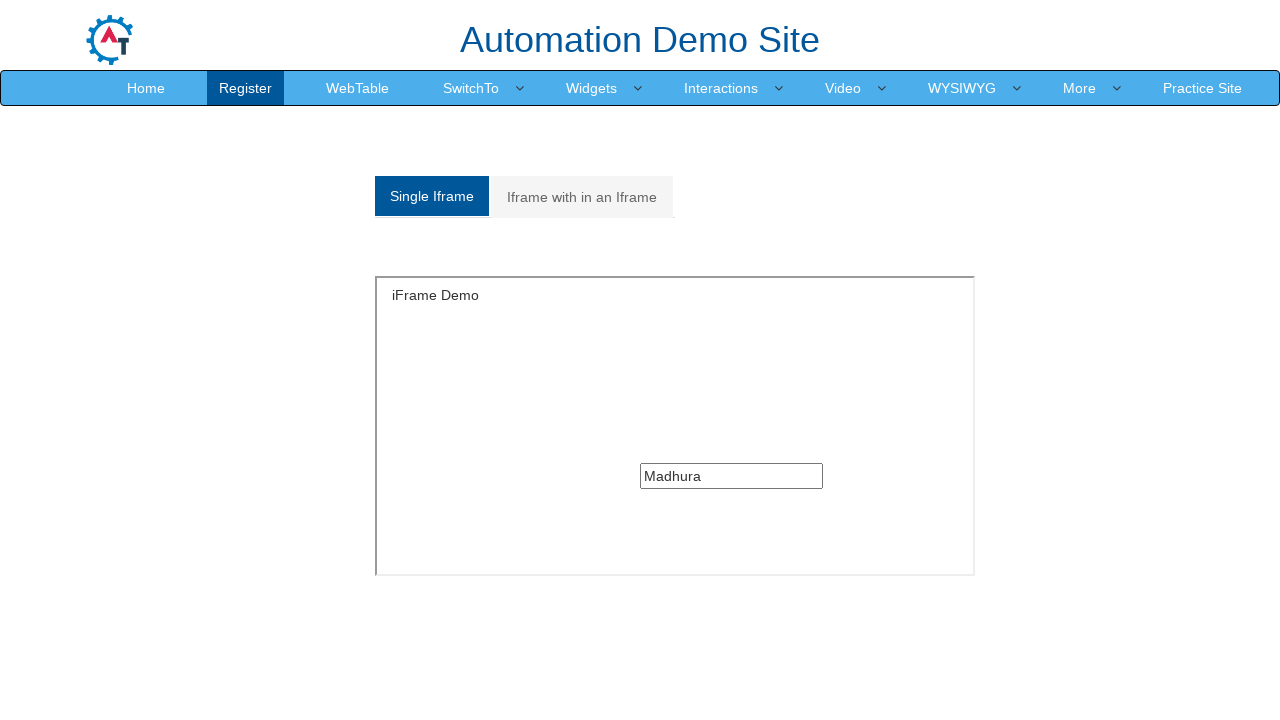

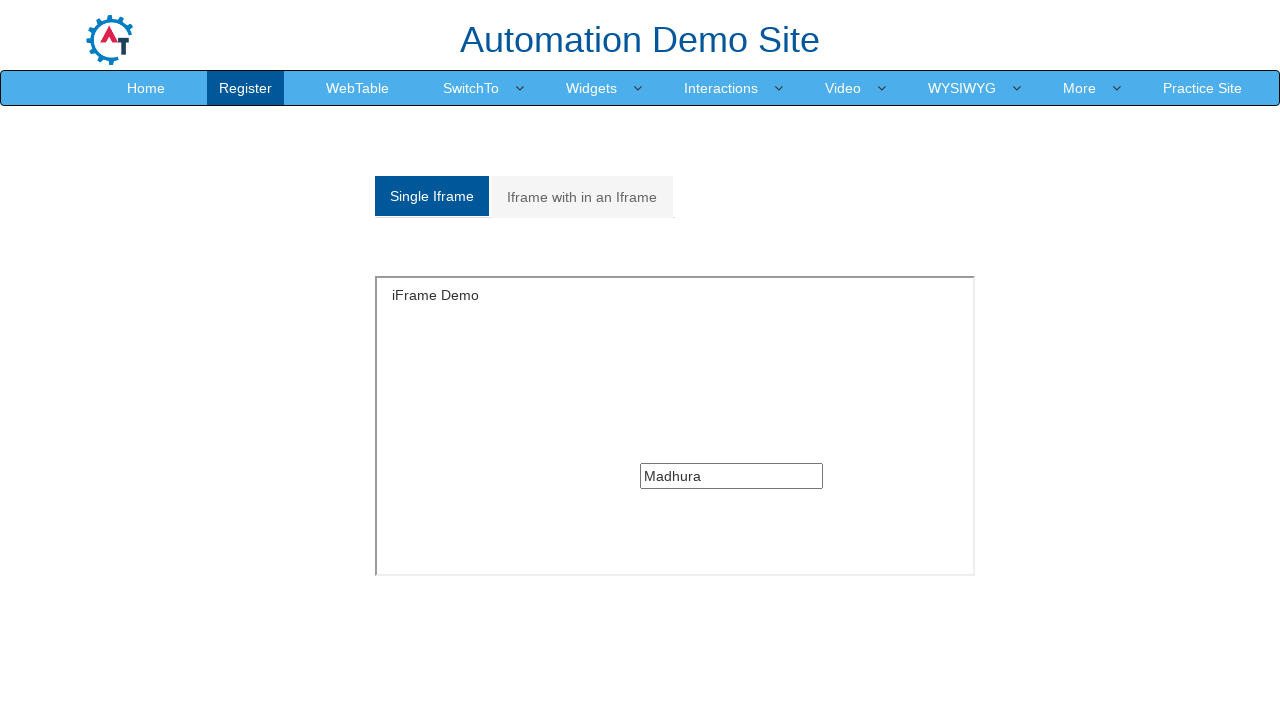